Navigates to a page with a large DOM and highlights a specific element by changing its border style using JavaScript execution, then reverts the style after a delay.

Starting URL: http://the-internet.herokuapp.com/large

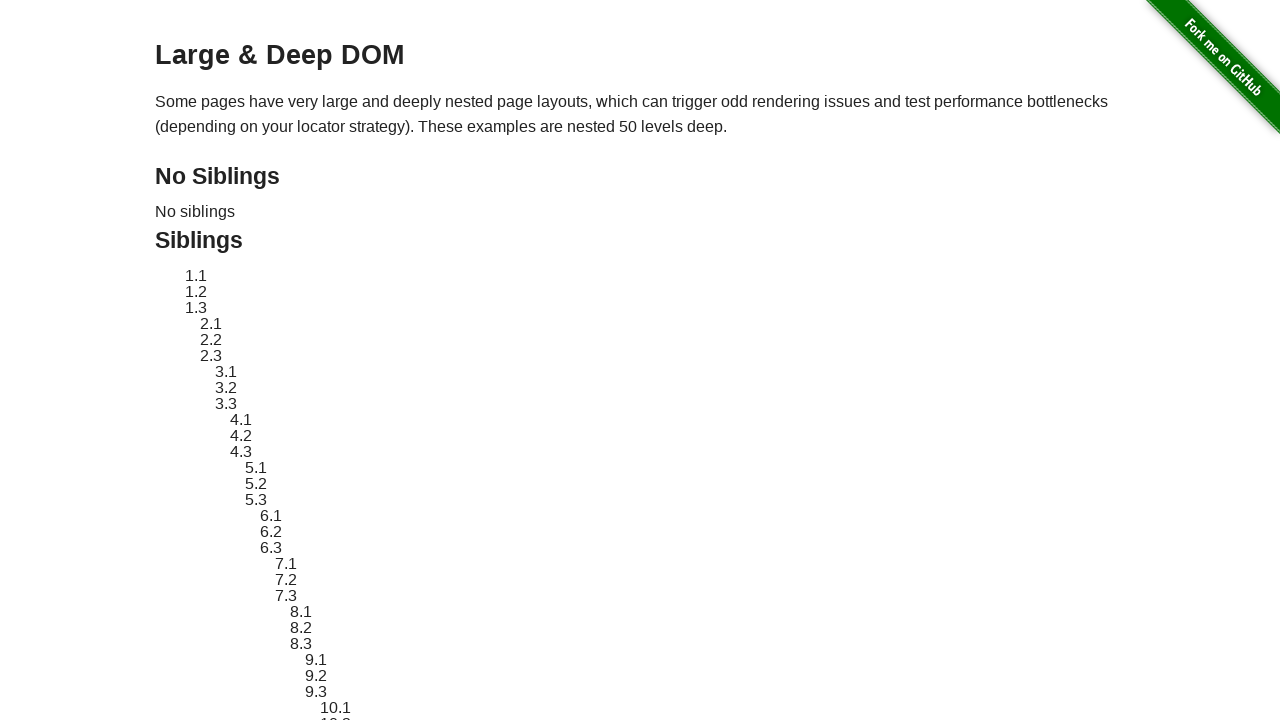

Navigated to large DOM page
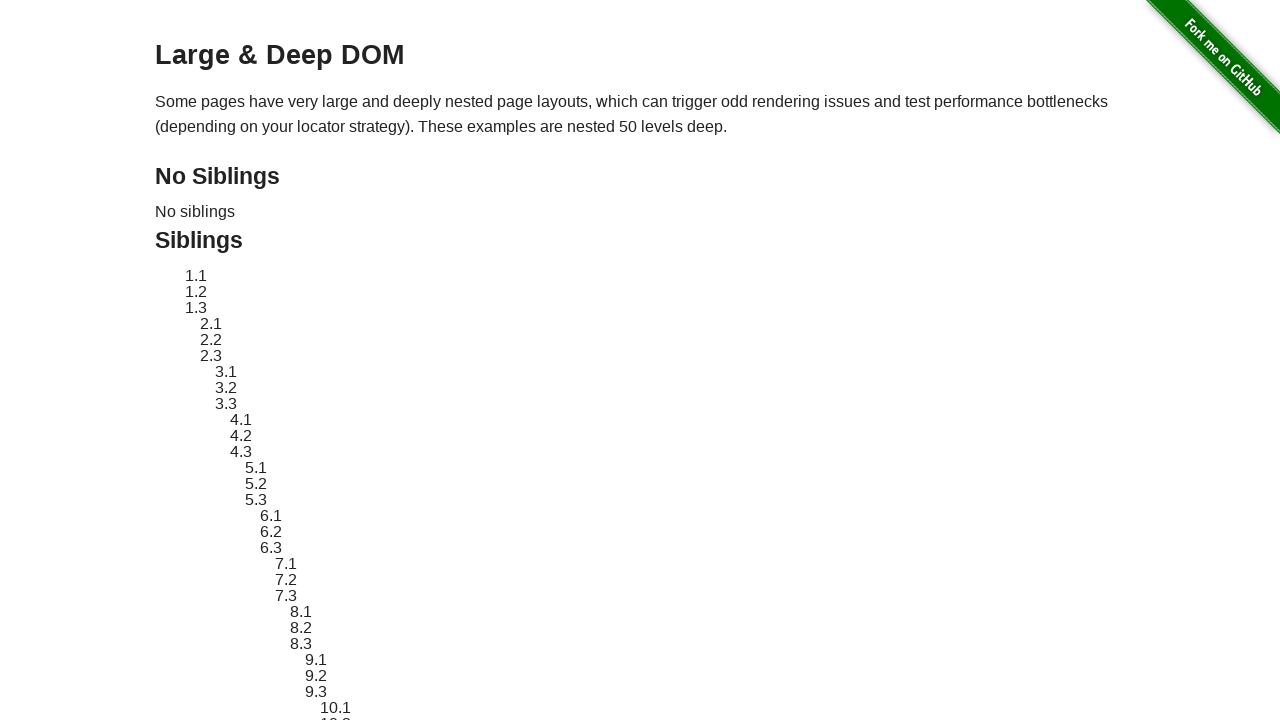

Located element with ID sibling-2.3
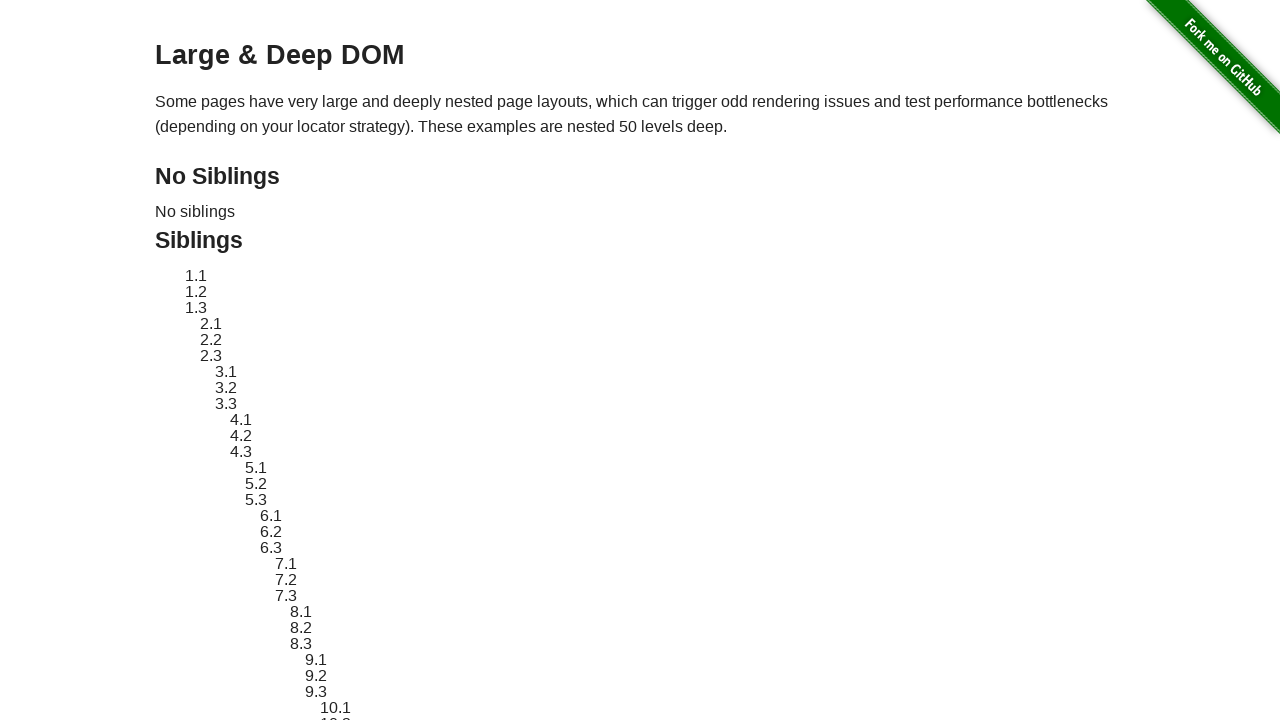

Element became visible
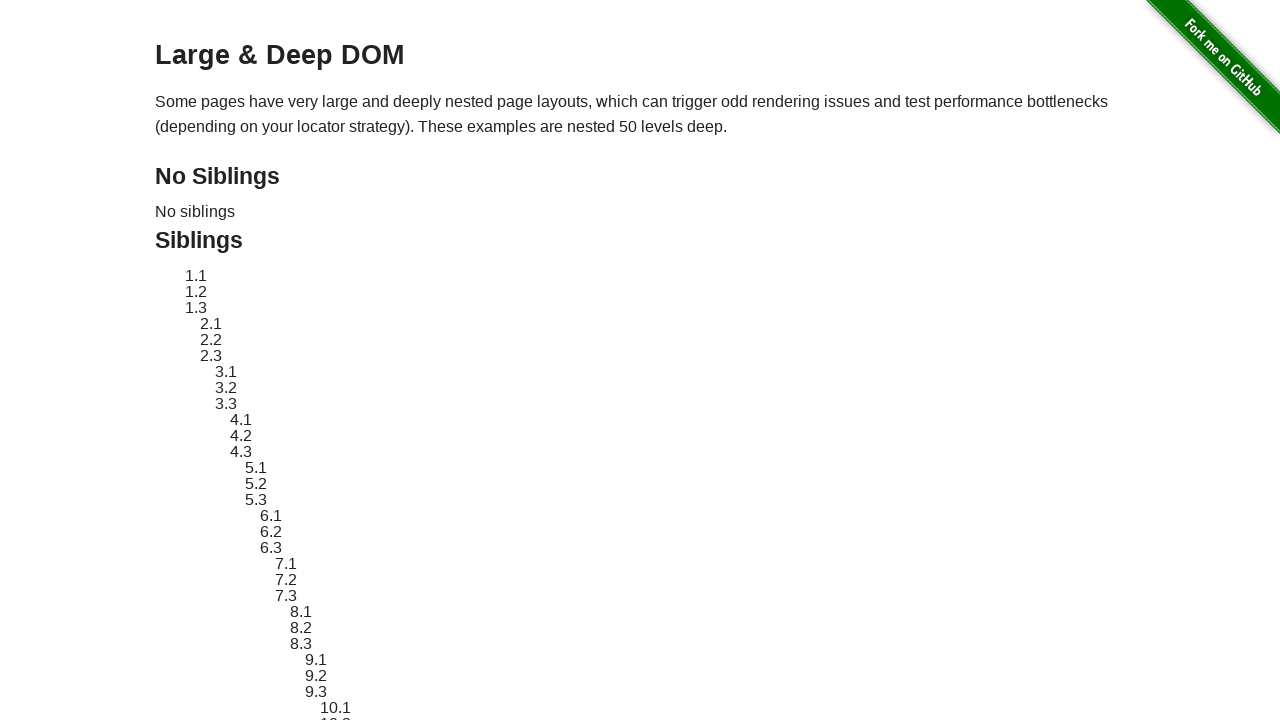

Retrieved and stored original element style
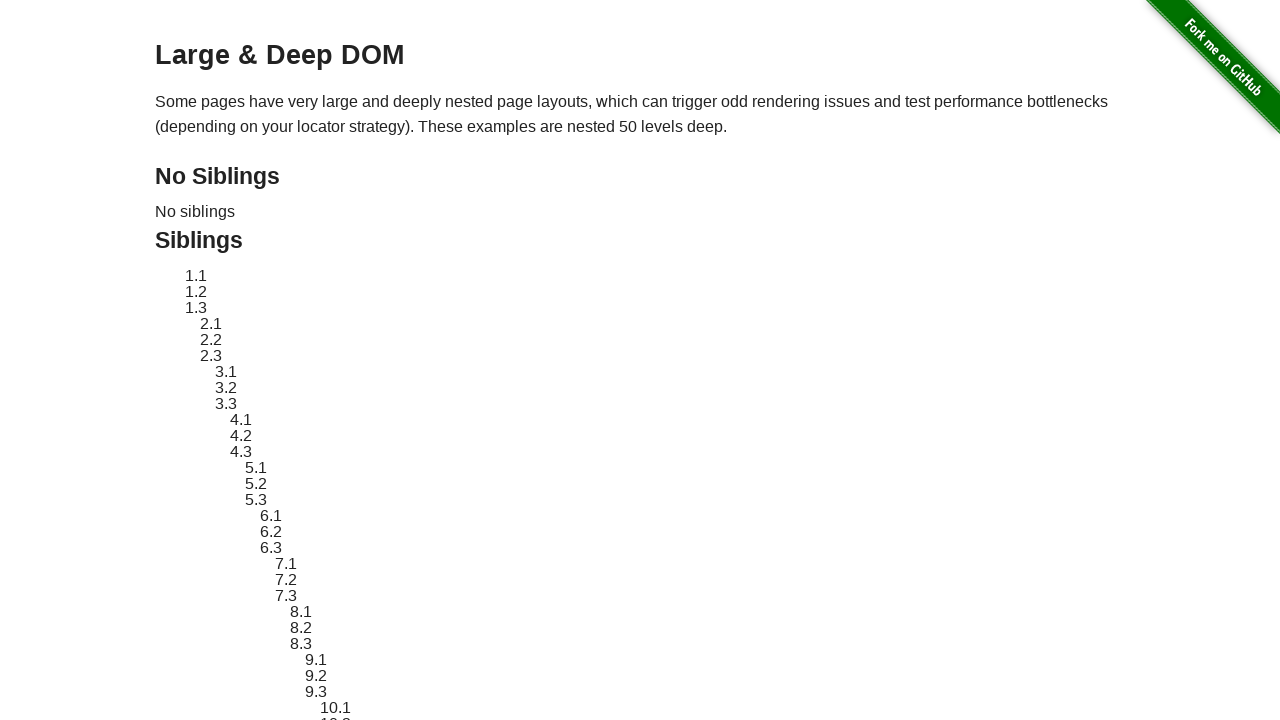

Applied red dashed border highlight to element
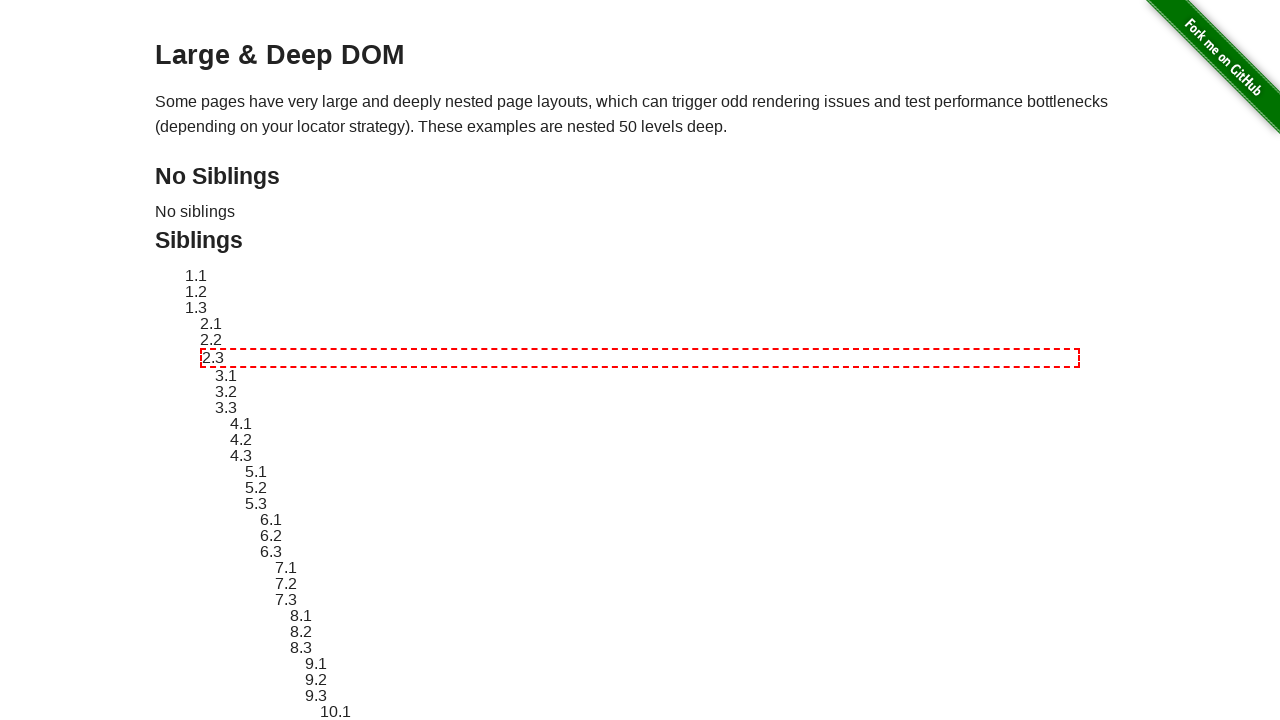

Waited 3 seconds to observe highlight effect
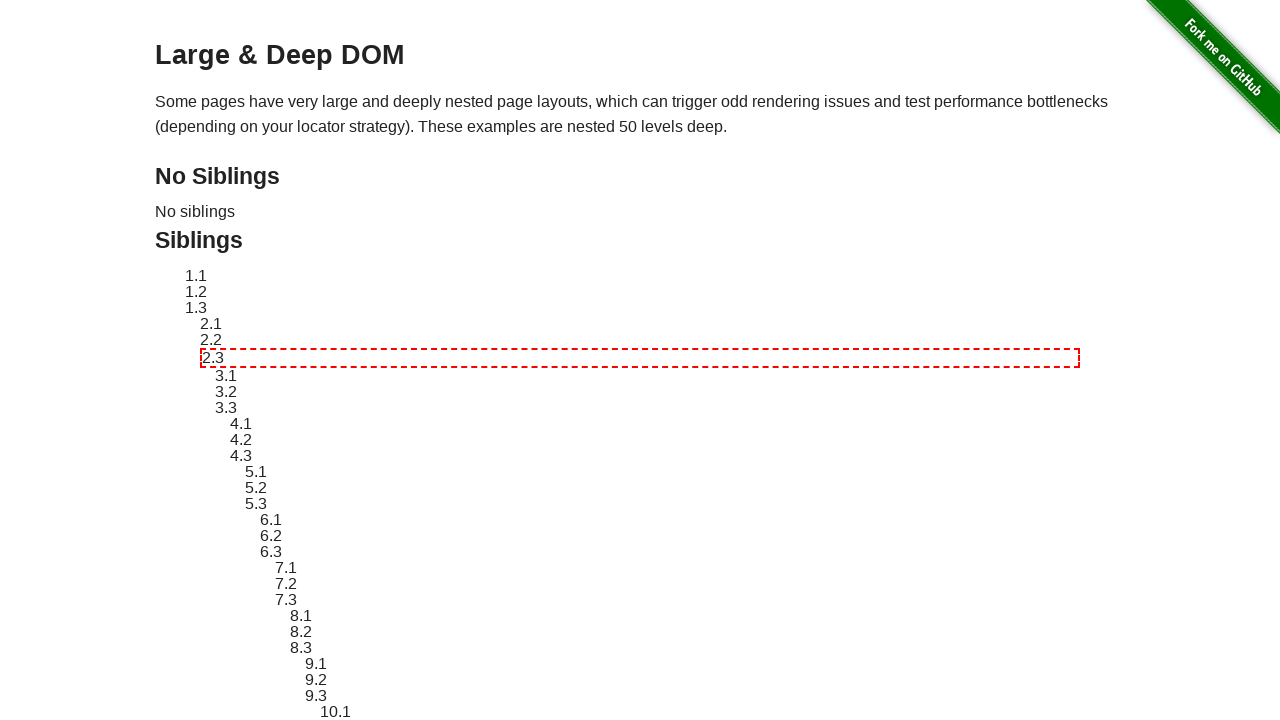

Reverted element style to original
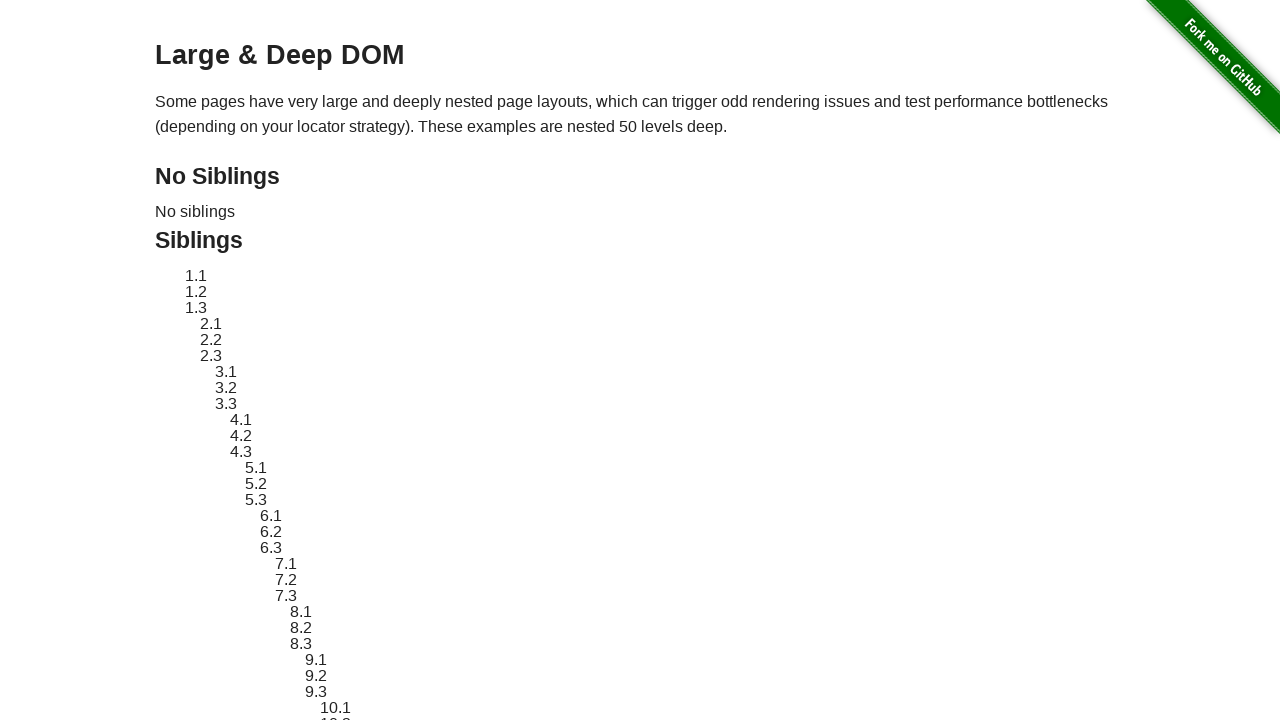

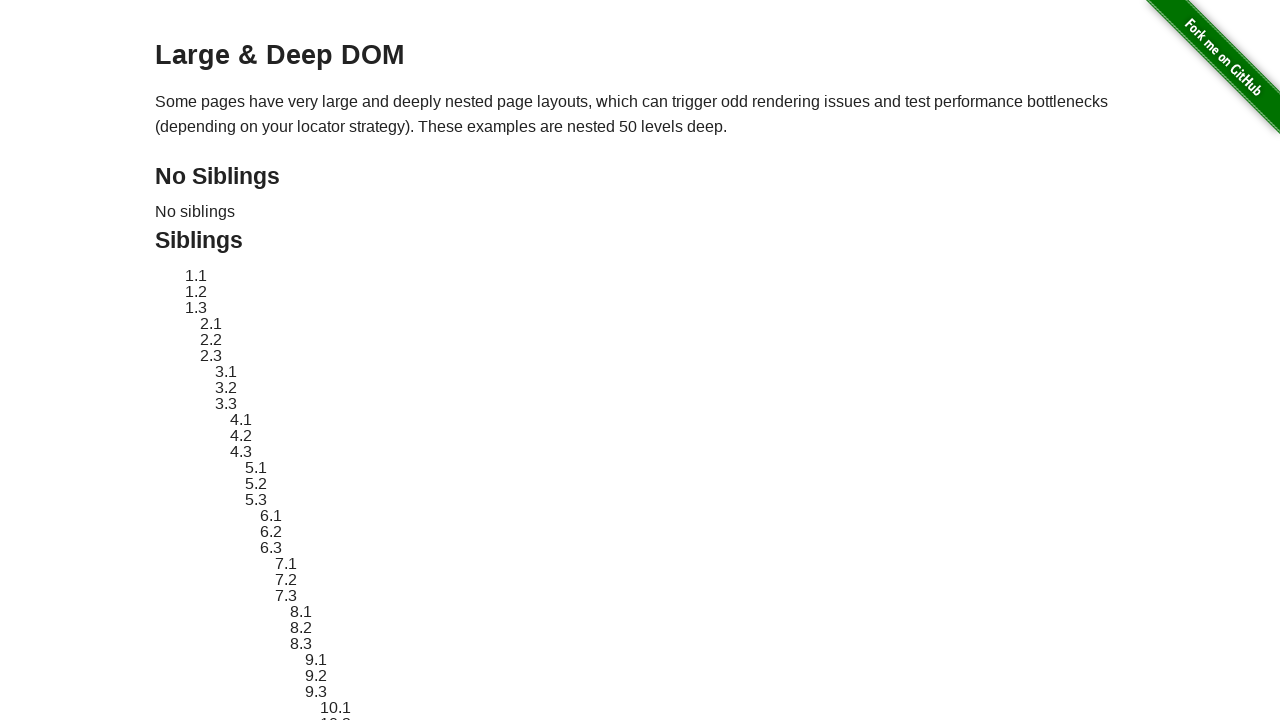